Tests switching to an iframe and filling a text field within the iframe on W3Schools try editor page

Starting URL: https://www.w3schools.com/tags/tryit.asp?filename=tryhtml5_ev_ondblclick3

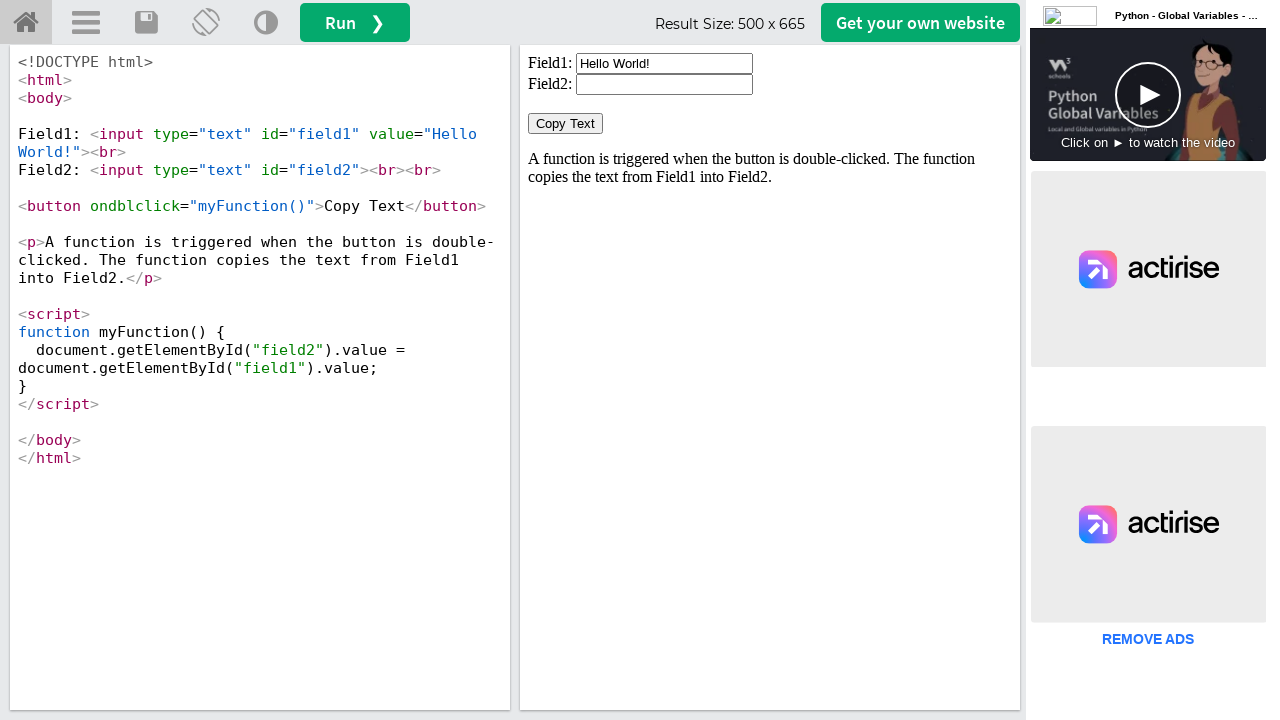

Waited for iframe with id 'iframeResult' to be available
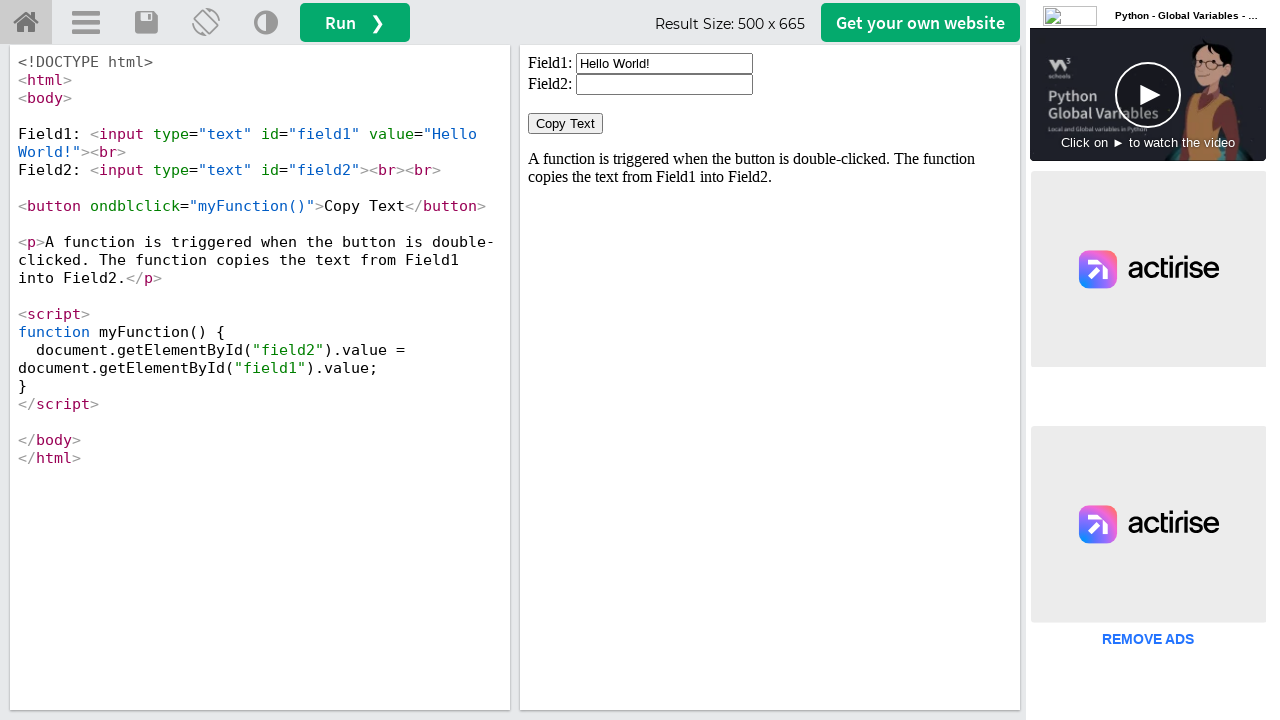

Located and switched to iframe element with id 'iframeResult'
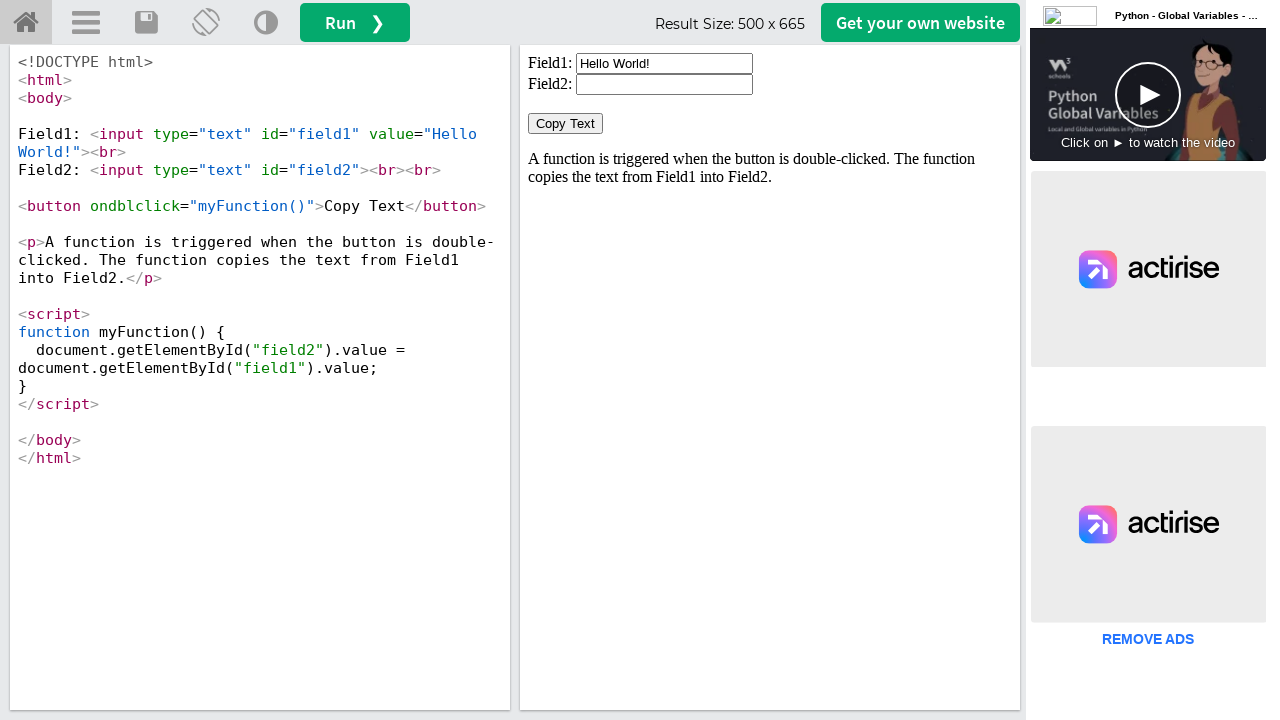

Filled text field 'field2' within iframe with text 'World' on #iframeResult >> internal:control=enter-frame >> #field2
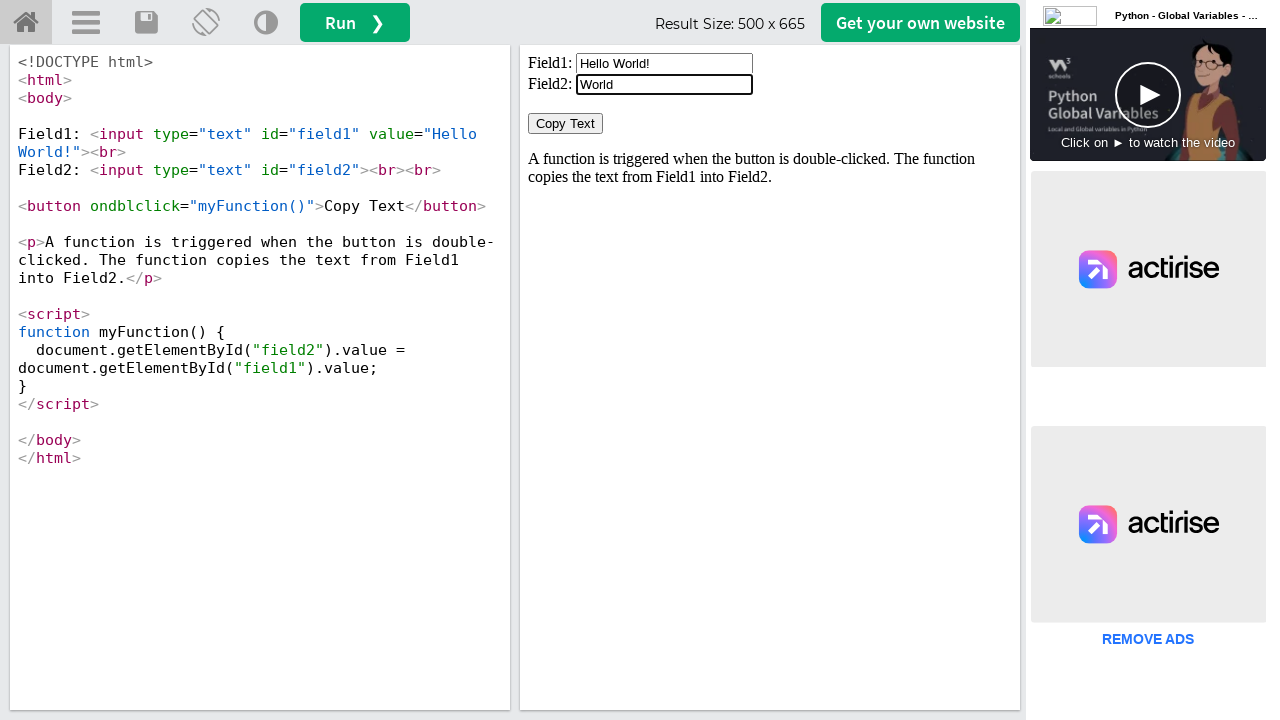

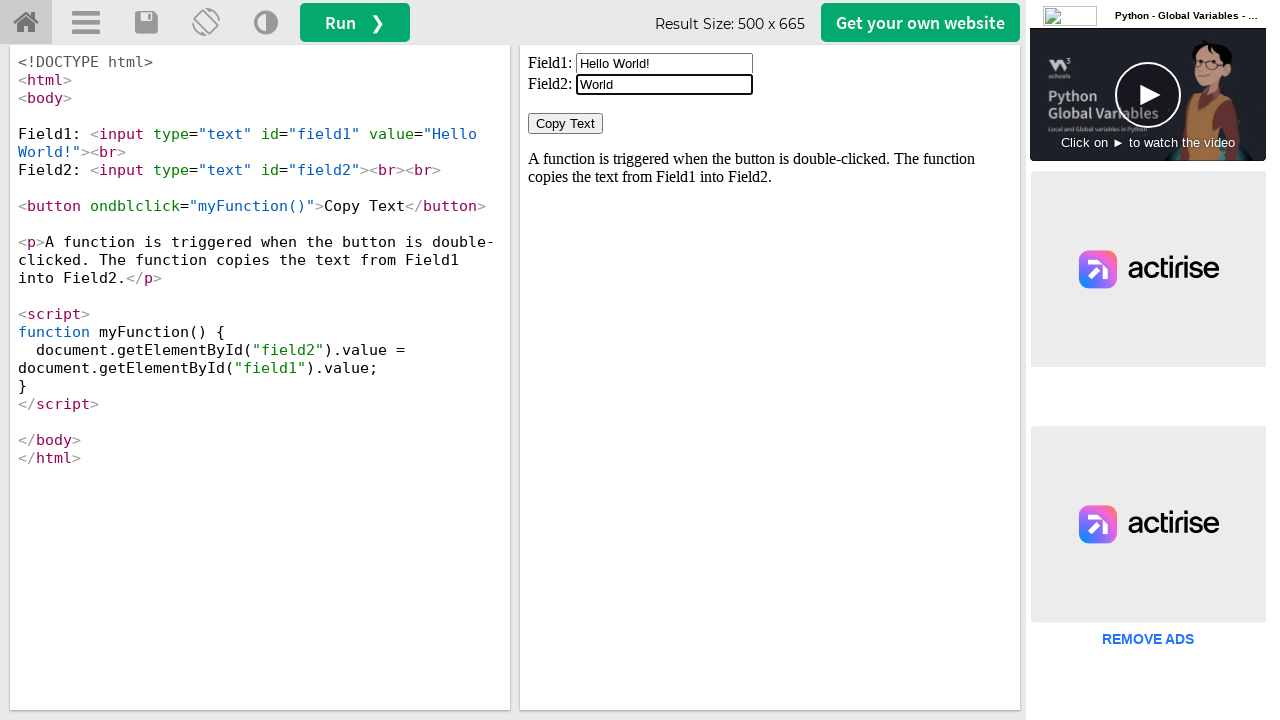